Tests login form validation by entering a username but leaving password empty, and verifying the "Password is required" error message appears

Starting URL: https://www.saucedemo.com/

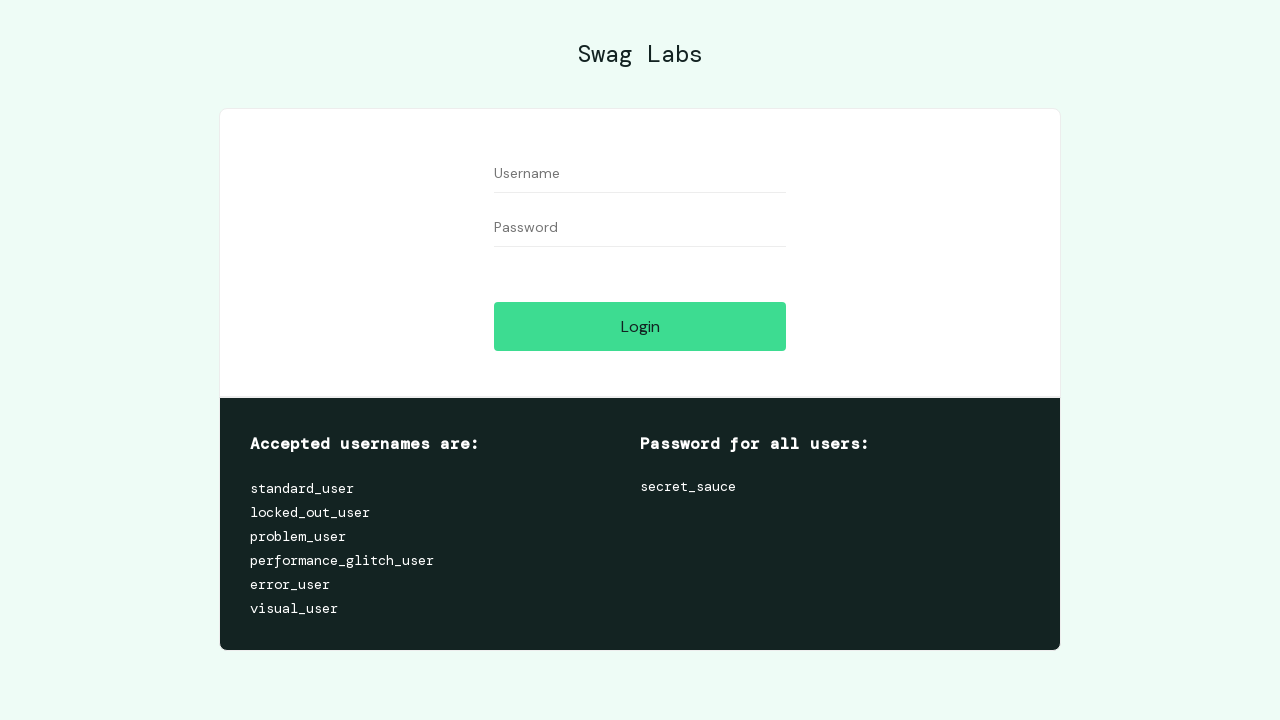

Filled username field with 'test_user_123' on #user-name
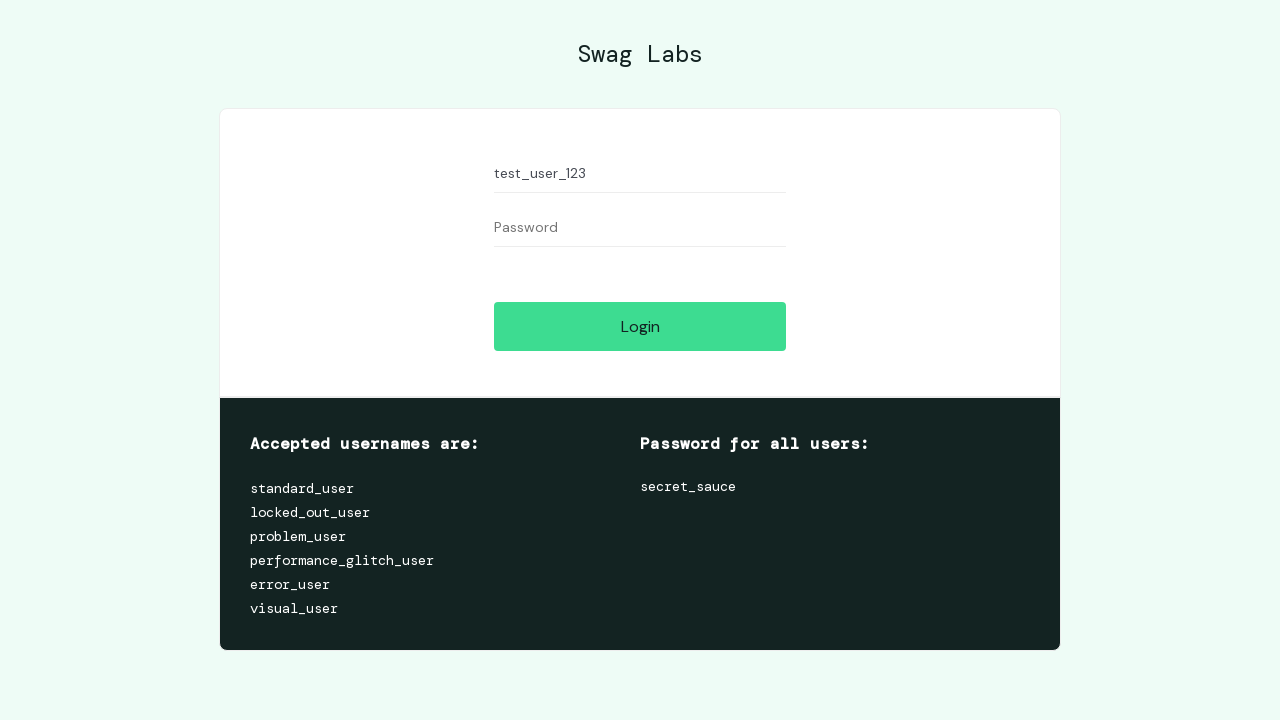

Clicked login button without entering password at (640, 326) on #login-button
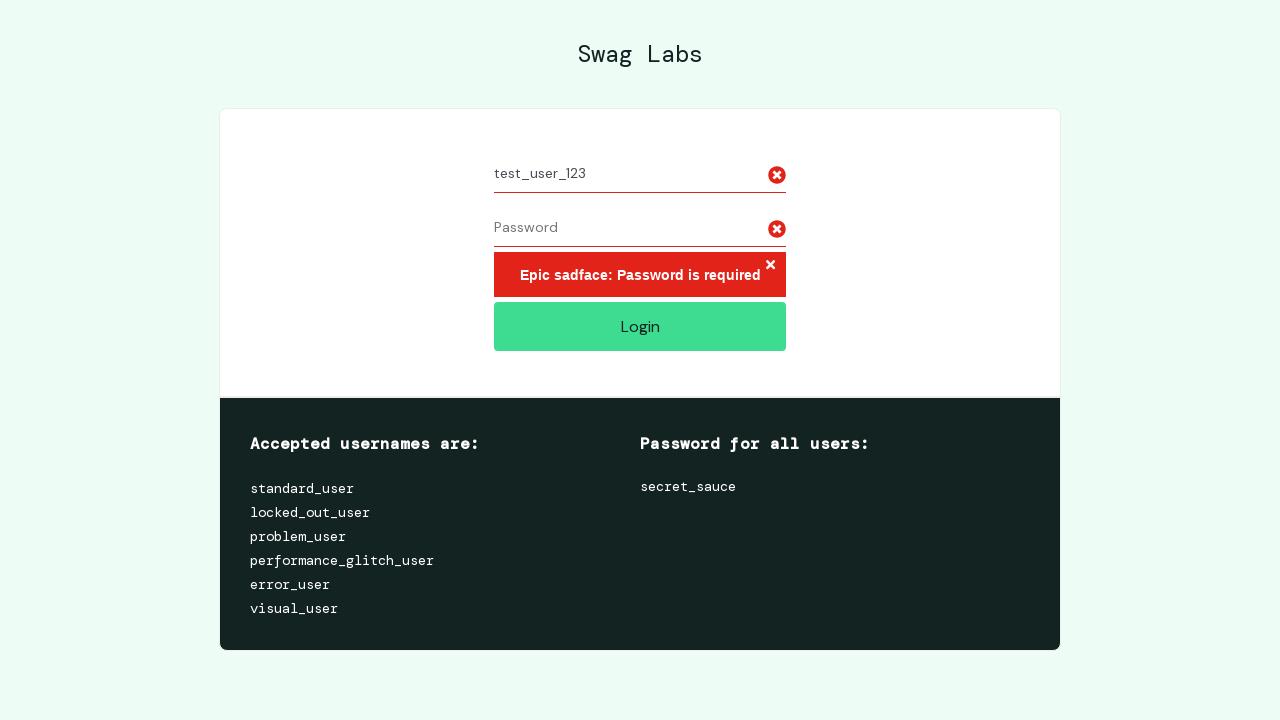

Password is required error message appeared
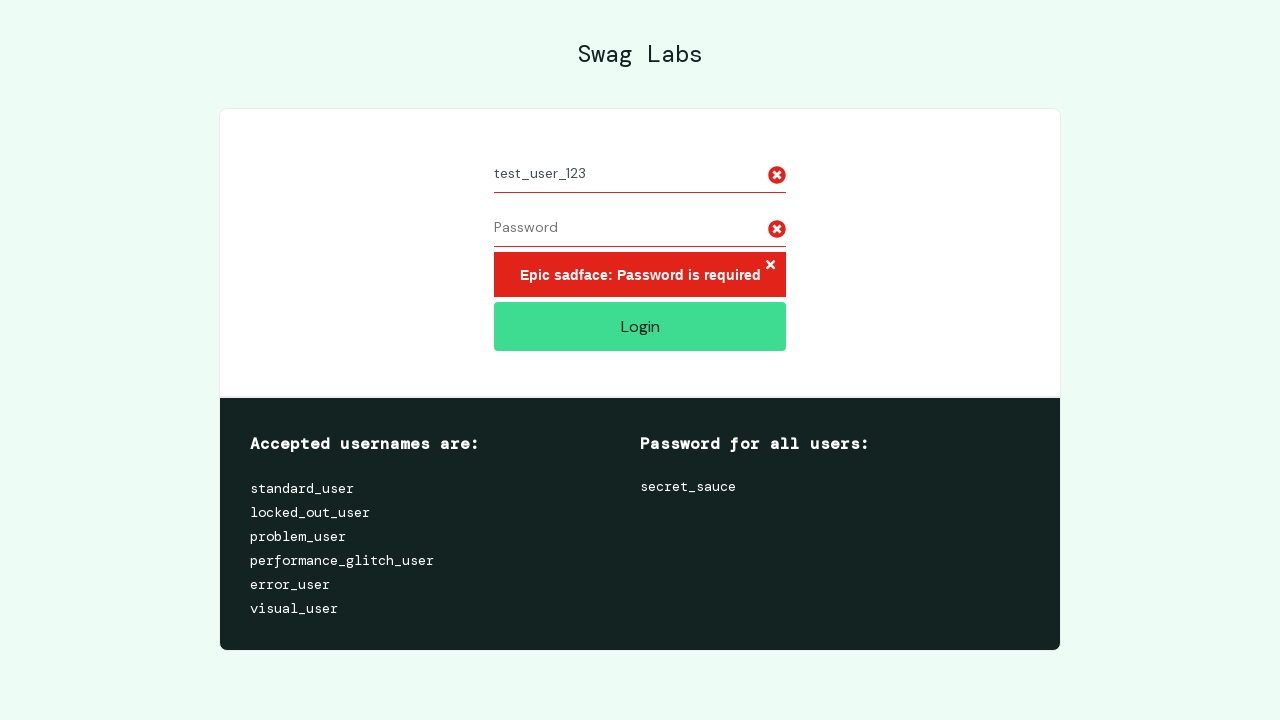

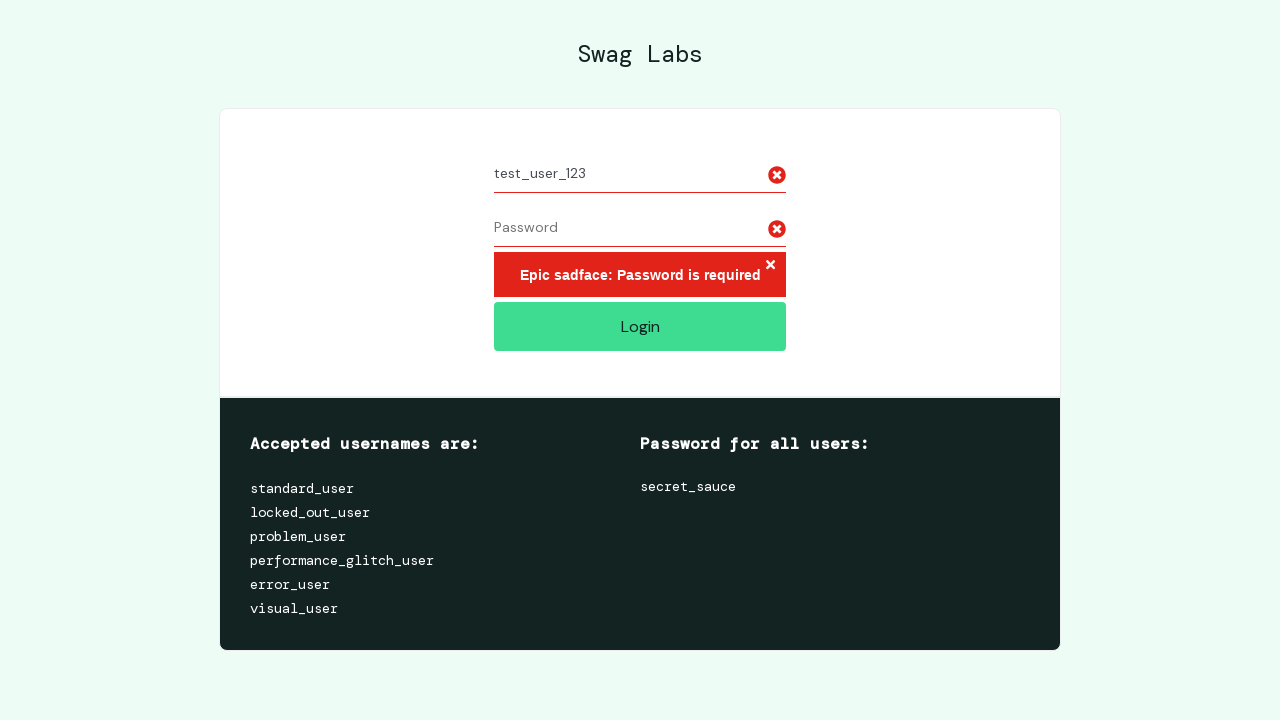